Tests drag and drop functionality by dragging rectangle A to rectangle B's position and verifying the swap occurred

Starting URL: https://the-internet.herokuapp.com/drag_and_drop

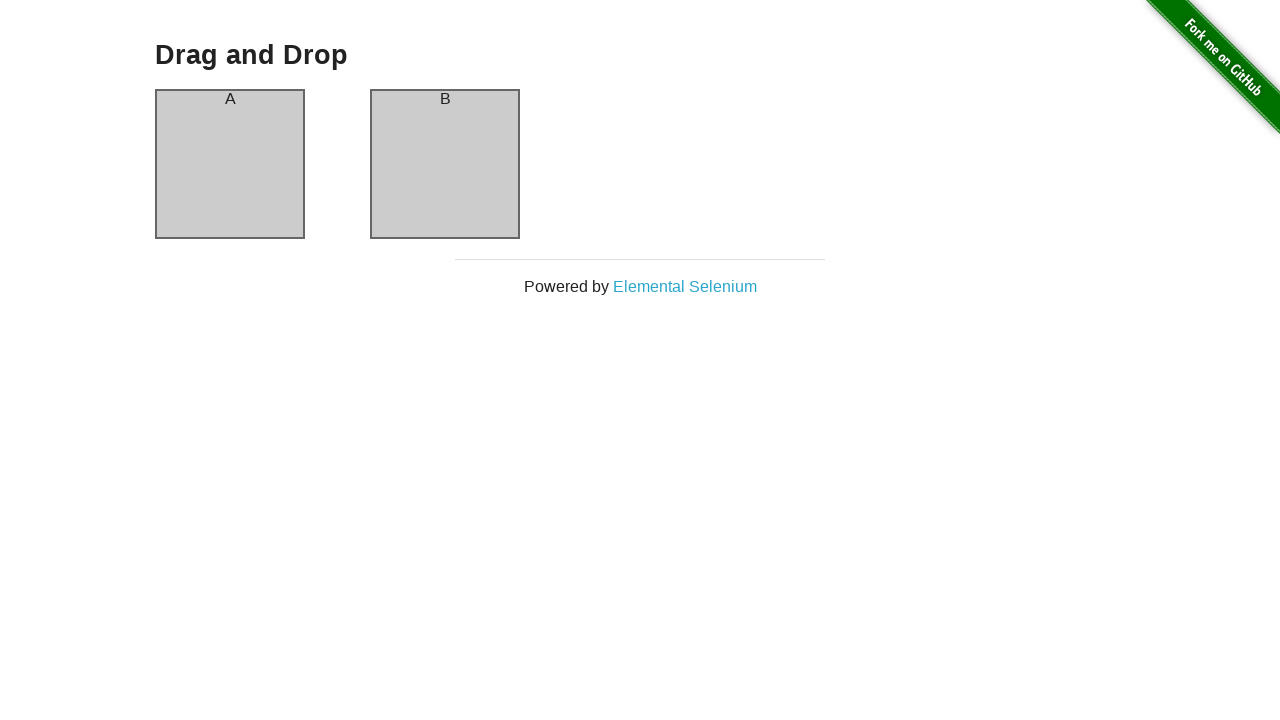

Verified initial state - rectangle A is in the first column
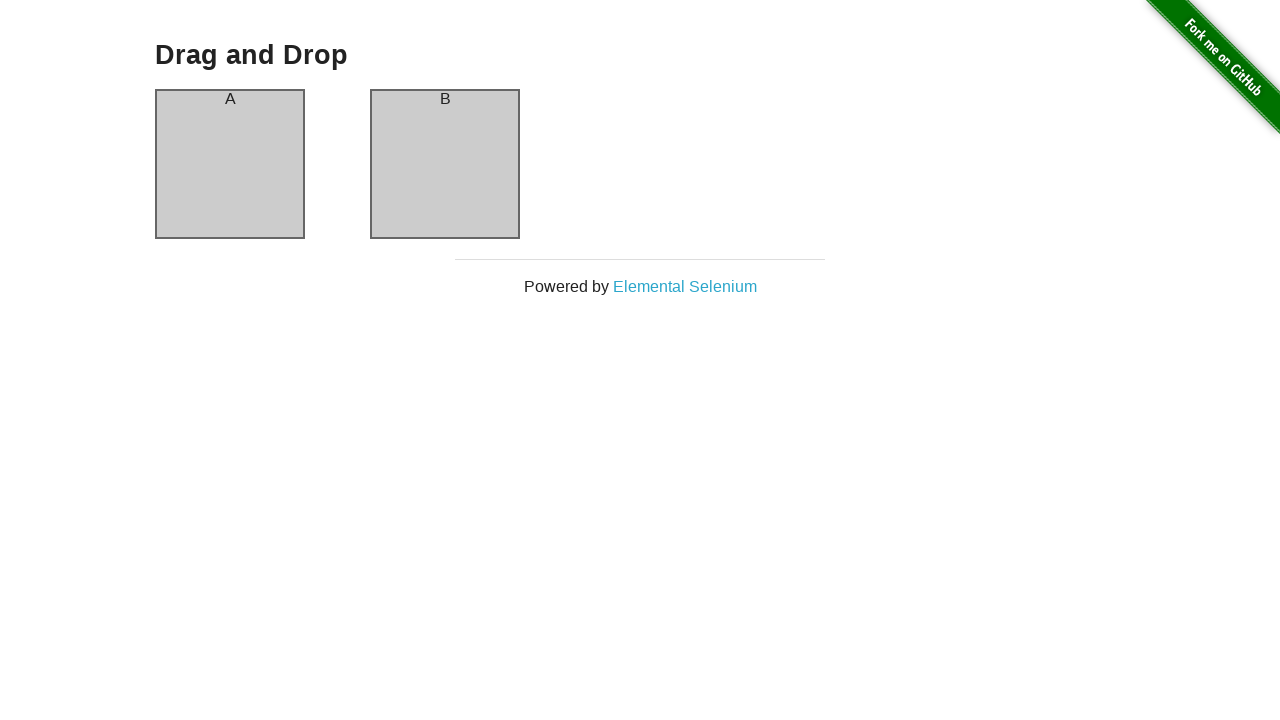

Dragged rectangle A to rectangle B's position at (445, 164)
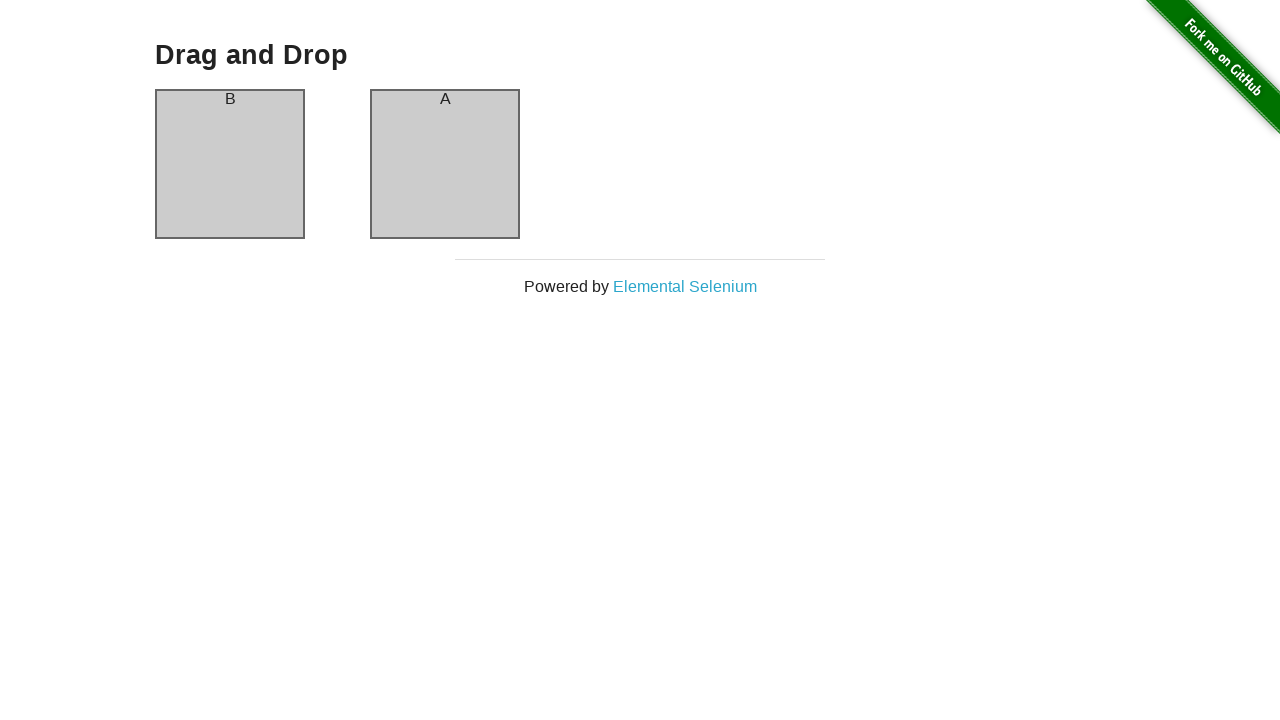

Verified drag and drop swap - rectangle B is now in the first column
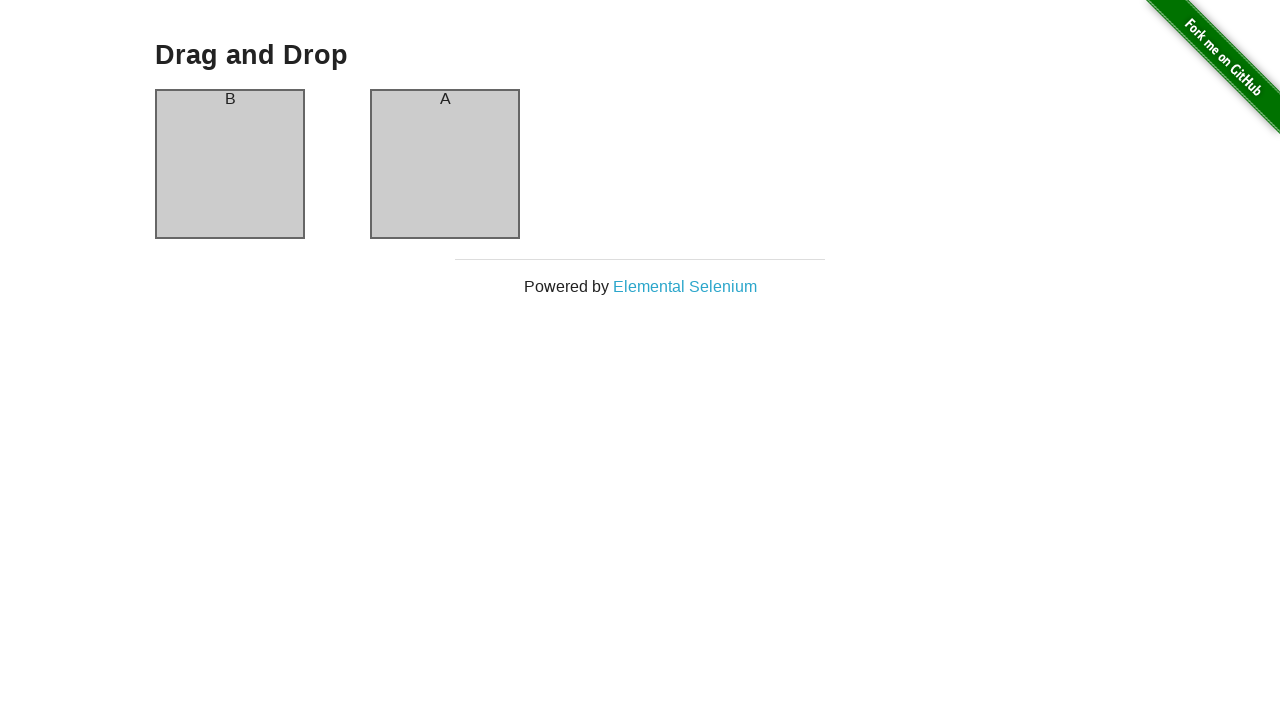

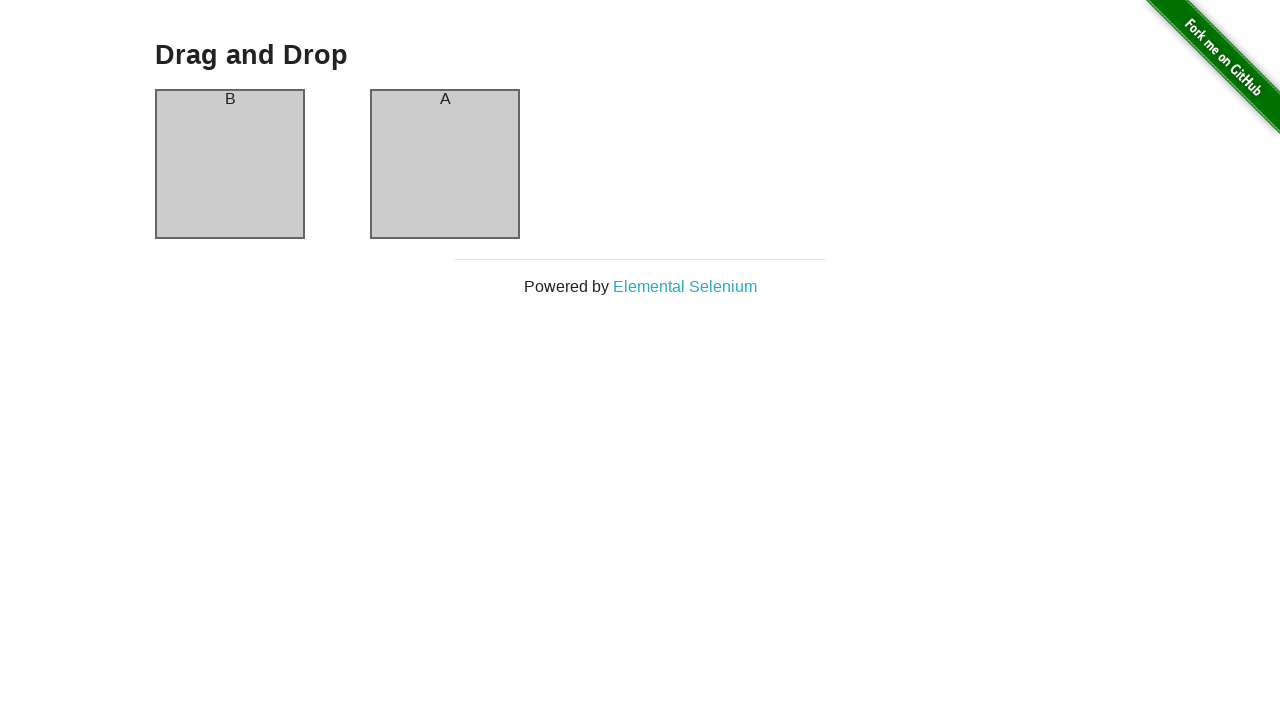